Tests starting a new Hangman game by clicking the start button and verifying that a word display with underscores appears

Starting URL: https://agustin-caucino.github.io/Agiles-grupo-4/

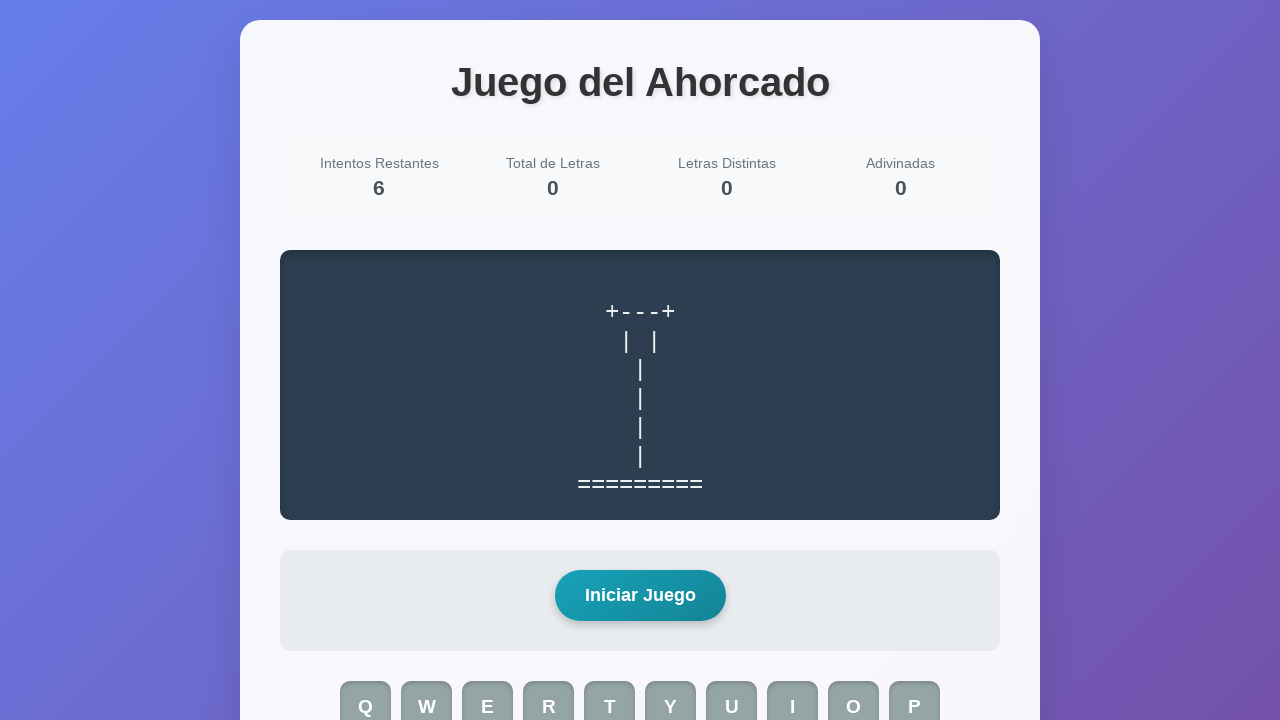

Clicked start game button to begin Hangman game at (640, 596) on #start-game
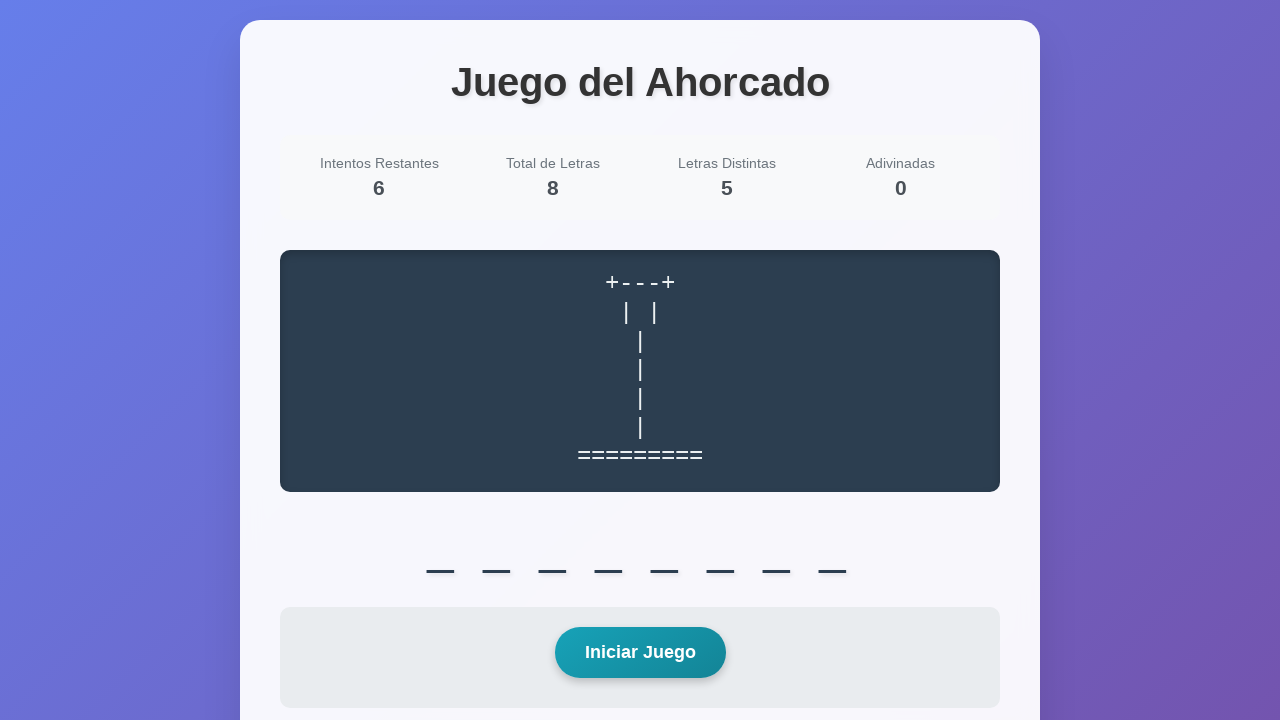

Word display element loaded after starting game
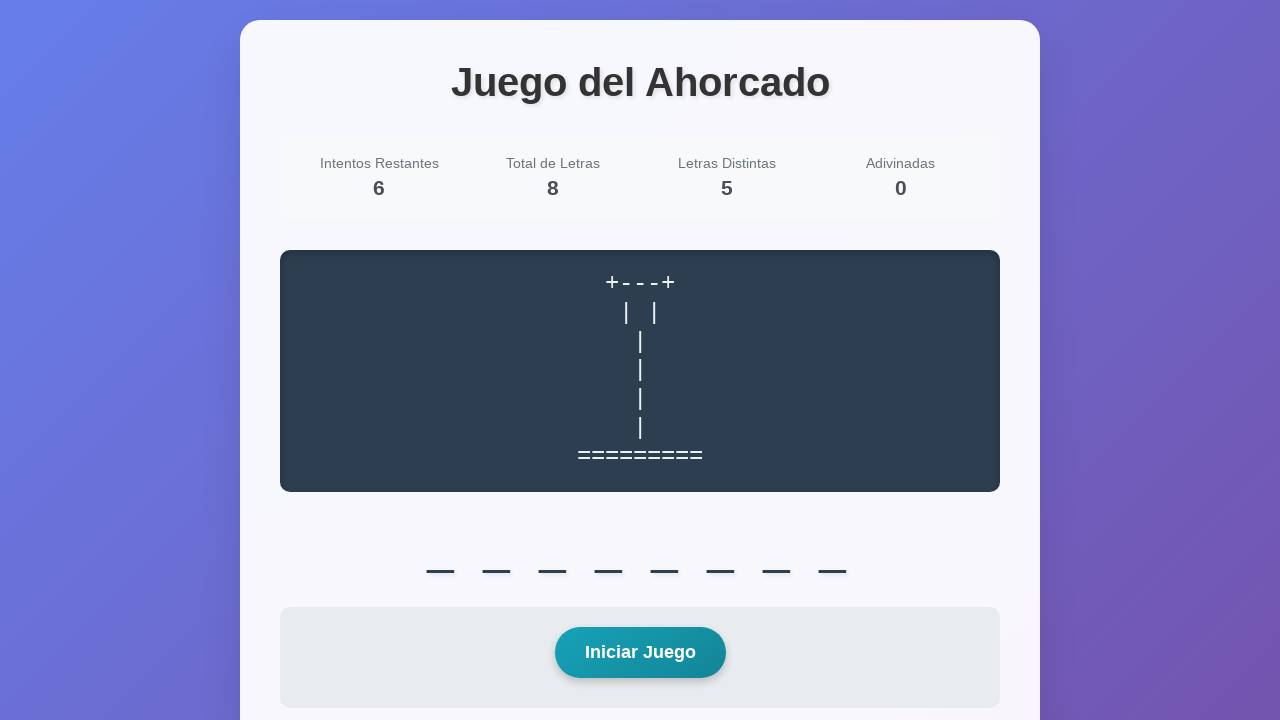

Retrieved word display element
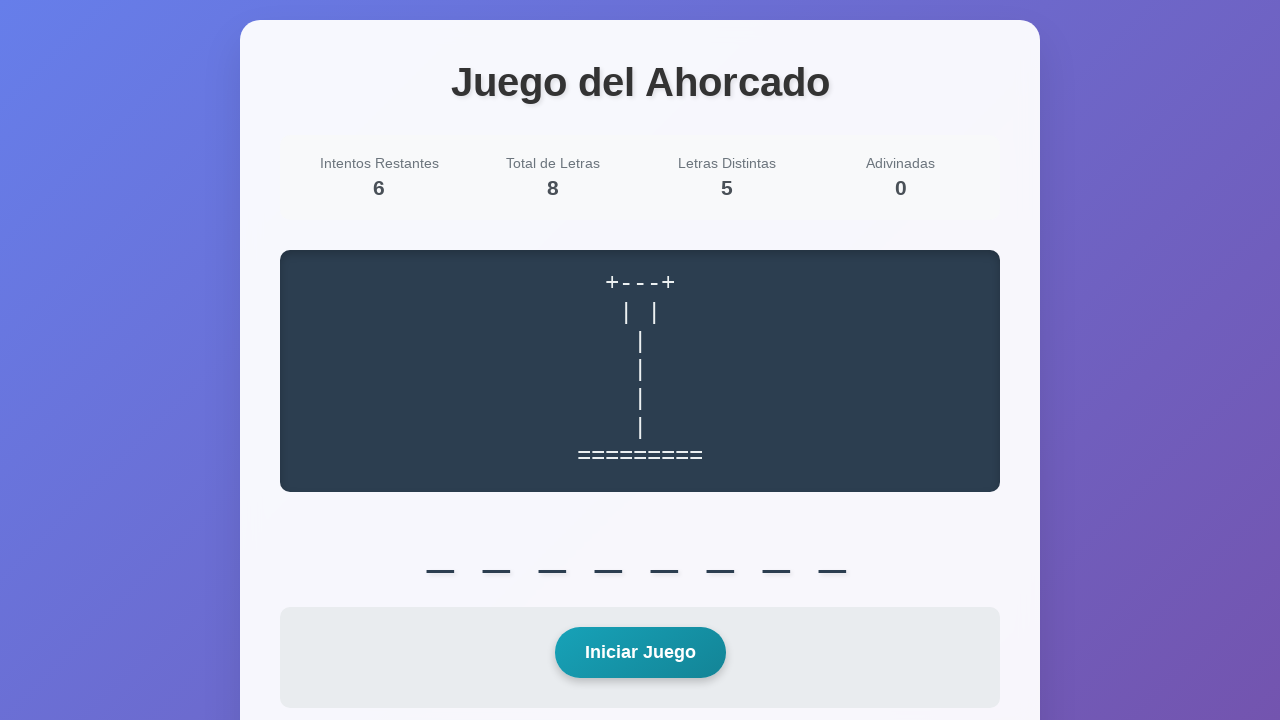

Verified word display contains underscores, confirming game started successfully
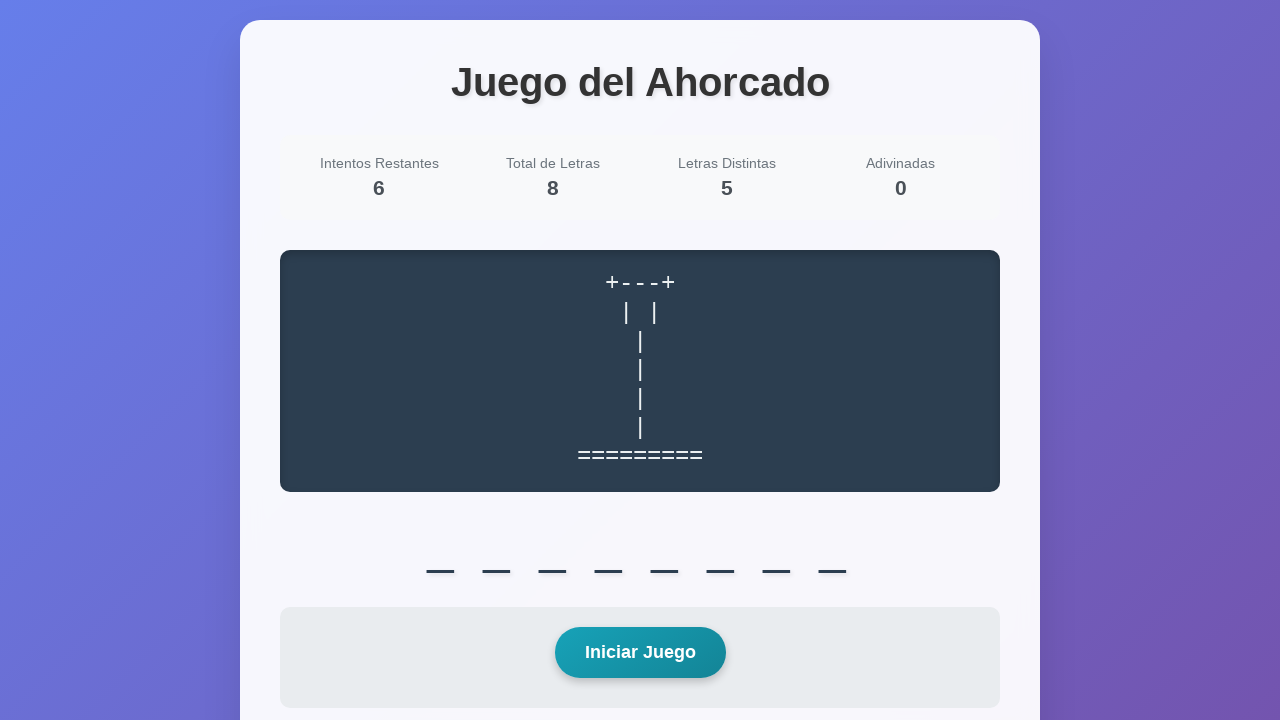

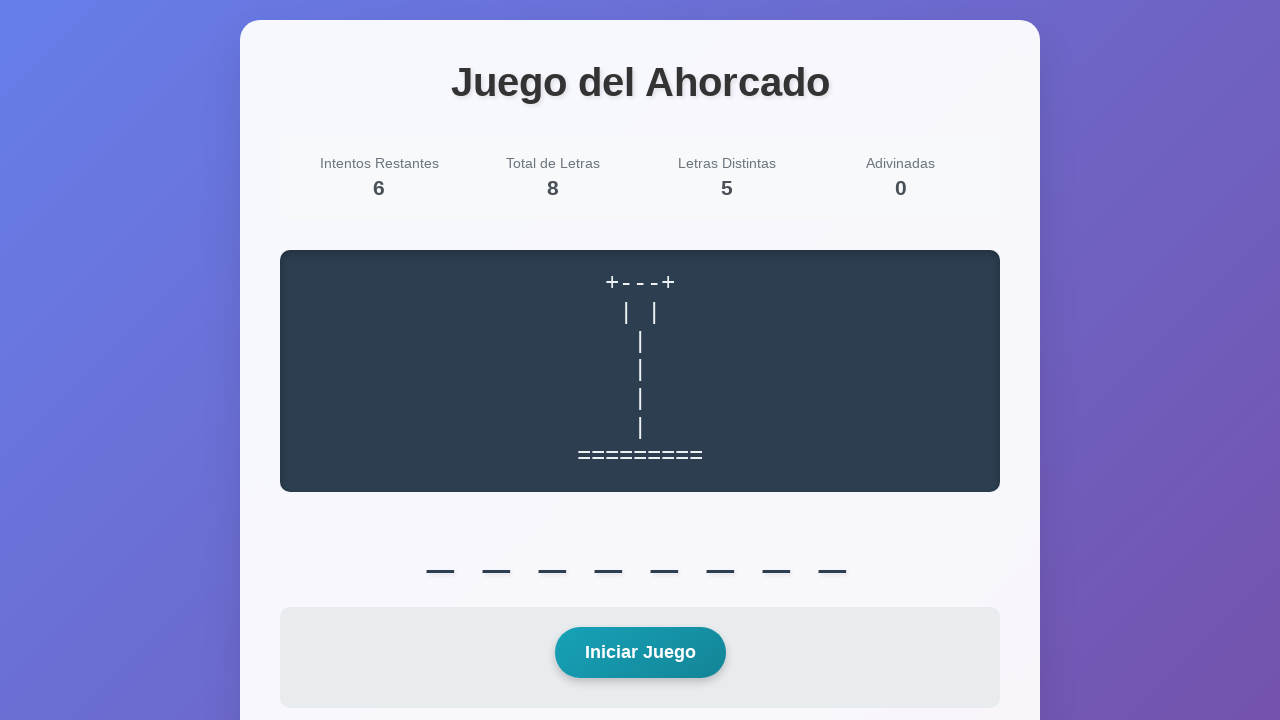